Tests that the currently applied filter link is highlighted with the selected class.

Starting URL: https://demo.playwright.dev/todomvc

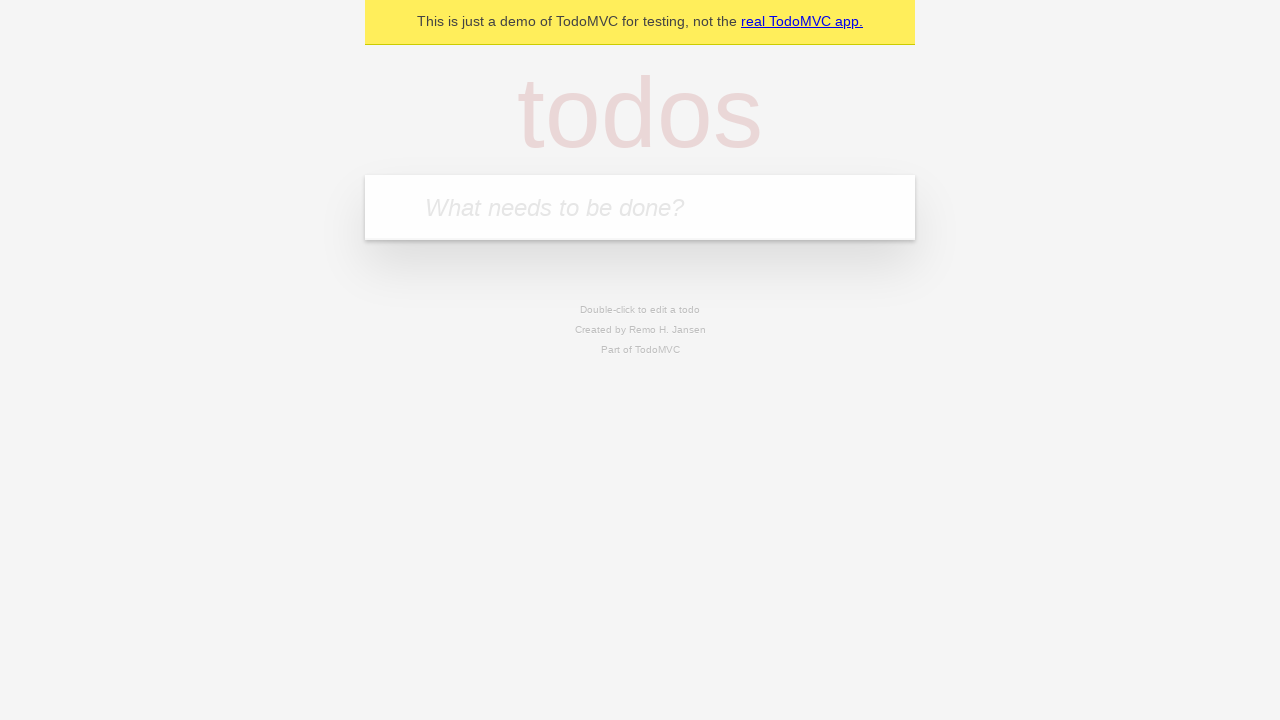

Filled todo input with 'buy some cheese' on internal:attr=[placeholder="What needs to be done?"i]
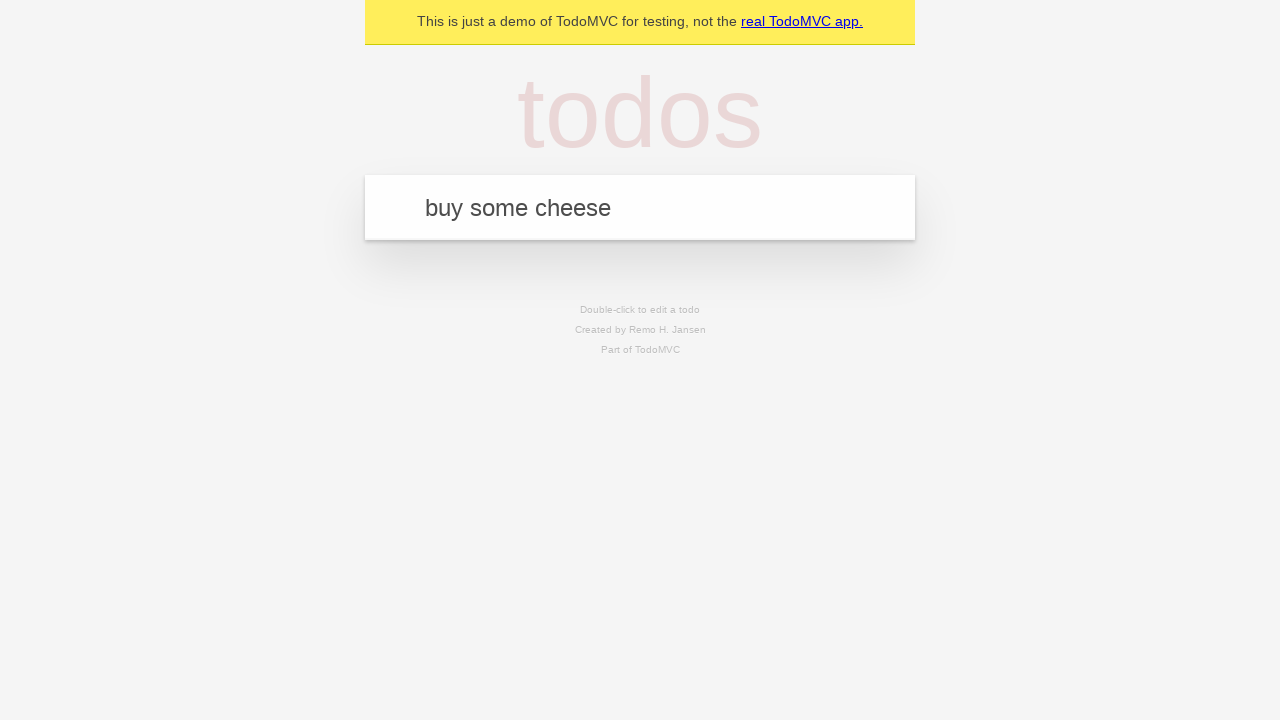

Pressed Enter to create first todo on internal:attr=[placeholder="What needs to be done?"i]
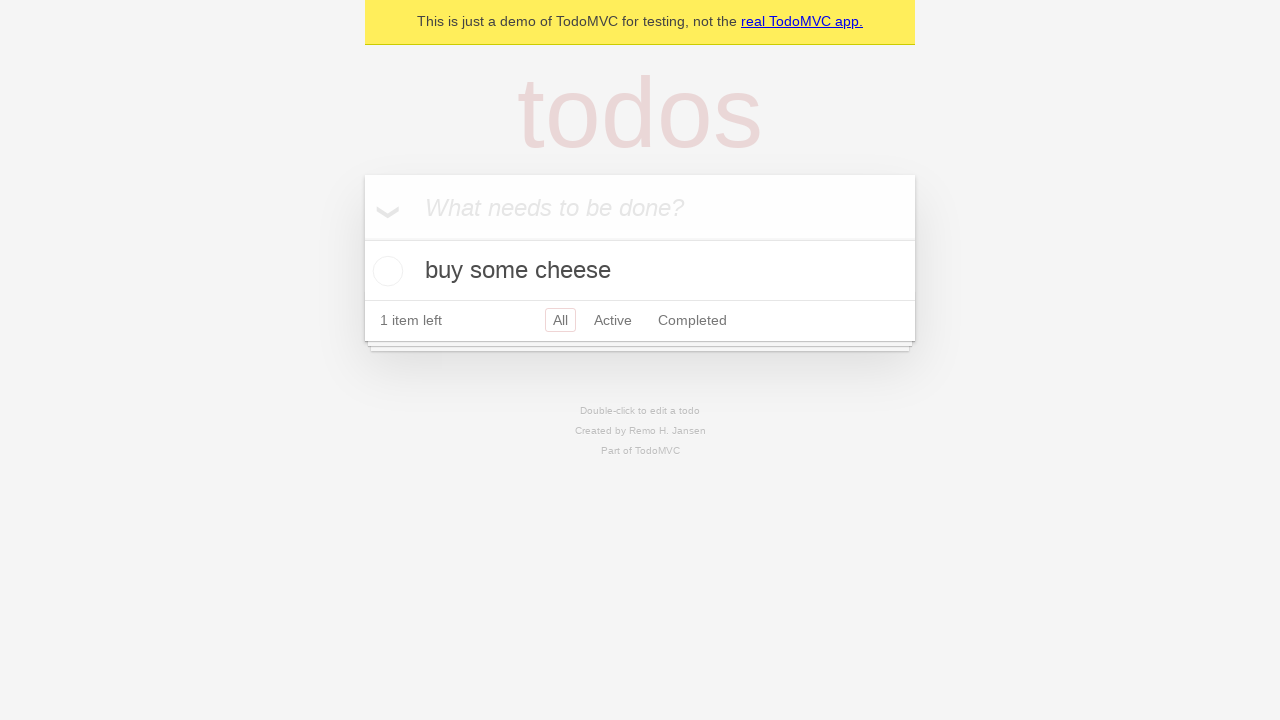

Filled todo input with 'feed the cat' on internal:attr=[placeholder="What needs to be done?"i]
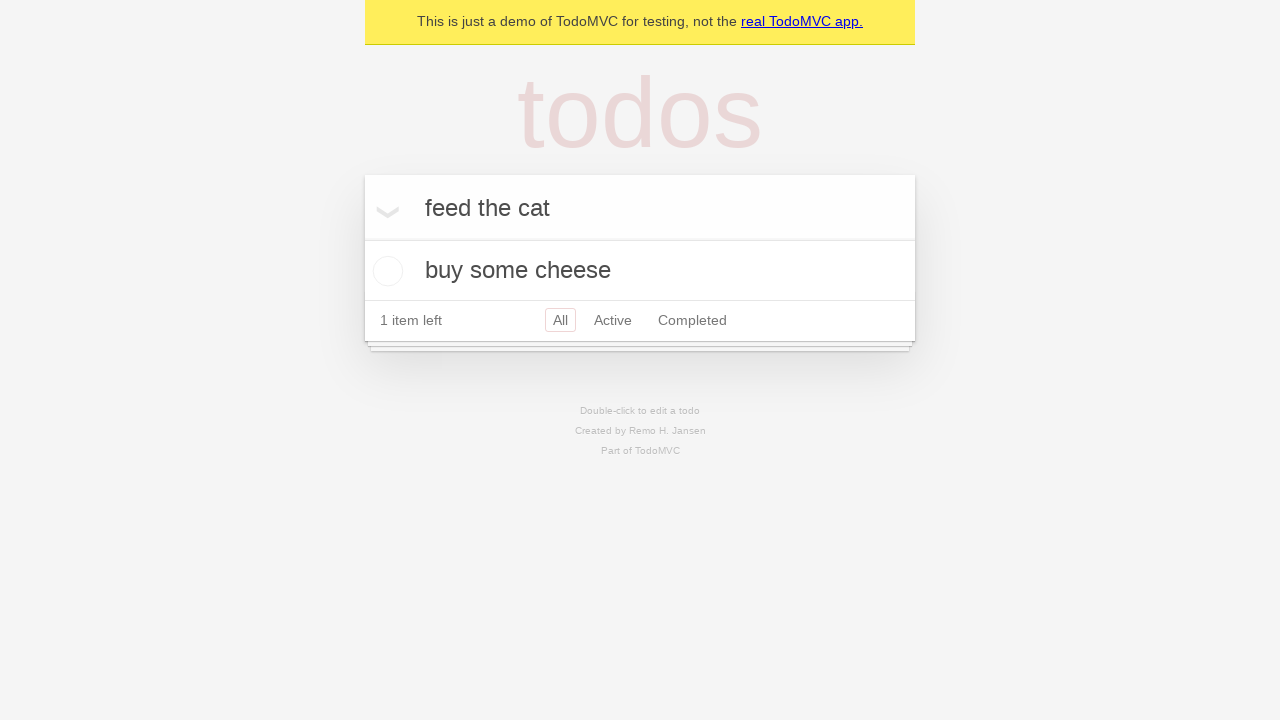

Pressed Enter to create second todo on internal:attr=[placeholder="What needs to be done?"i]
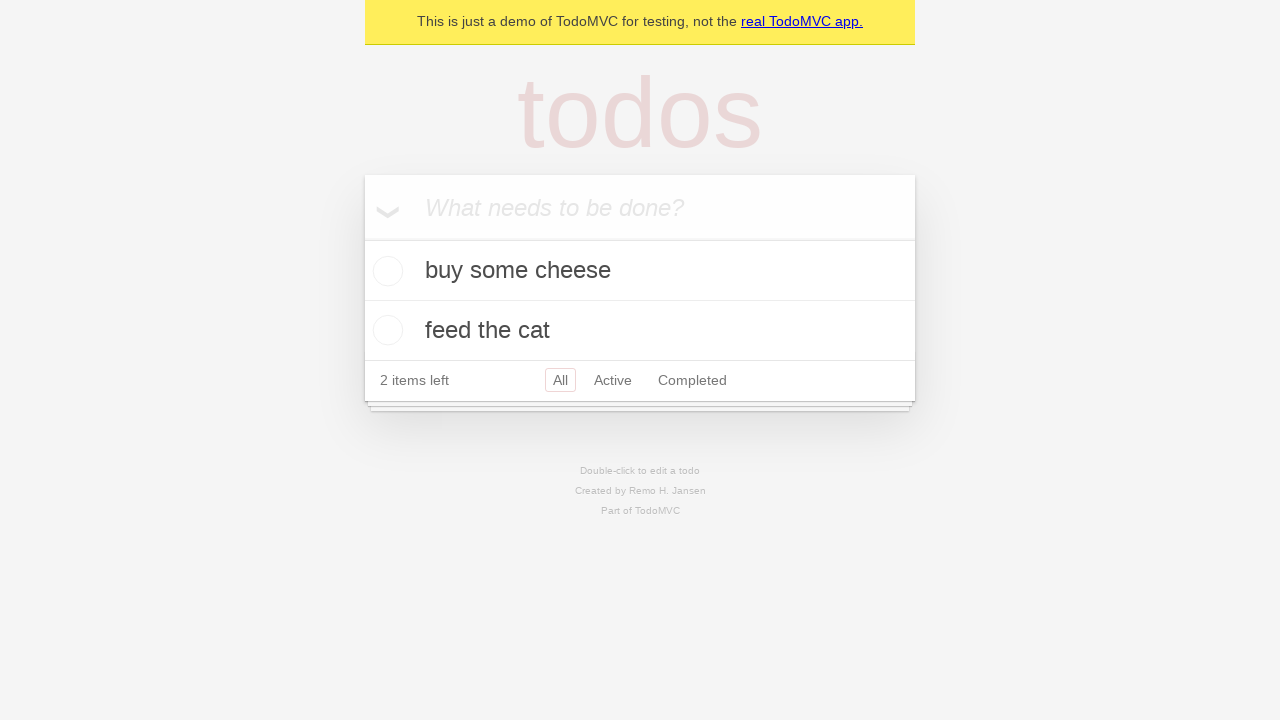

Filled todo input with 'book a doctors appointment' on internal:attr=[placeholder="What needs to be done?"i]
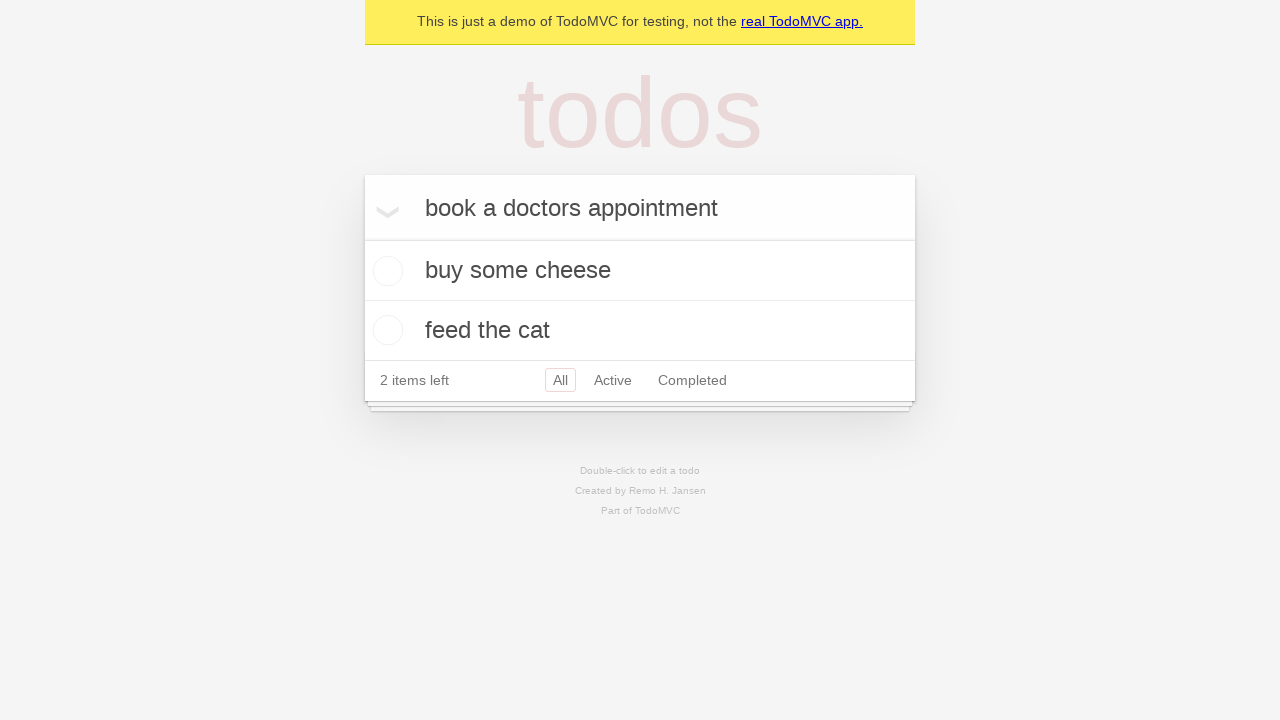

Pressed Enter to create third todo on internal:attr=[placeholder="What needs to be done?"i]
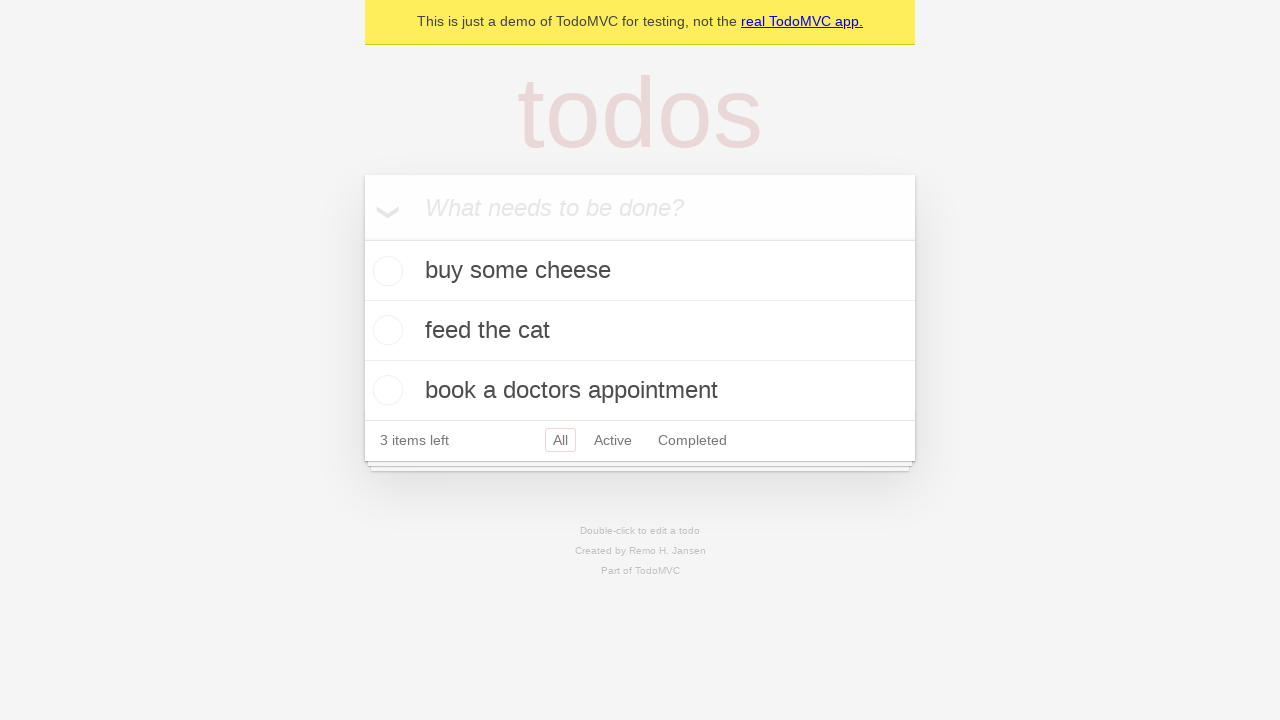

Verified 'All' filter is selected by default
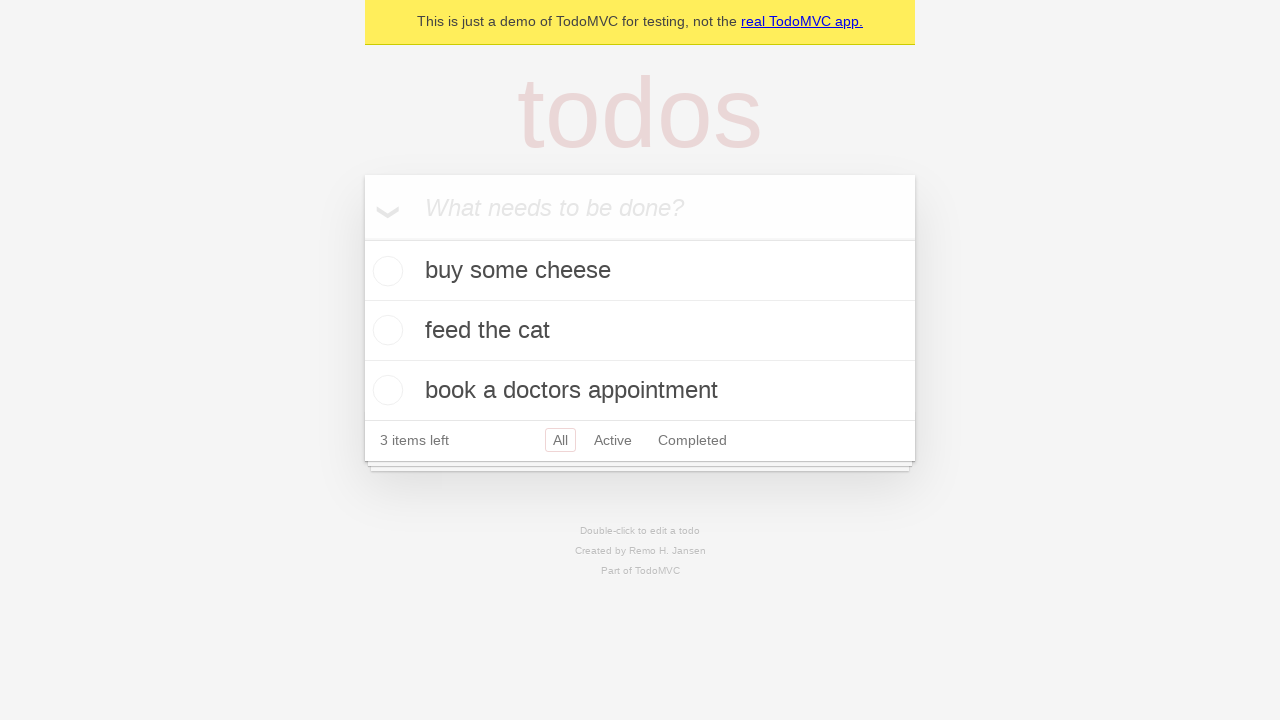

Clicked 'Active' filter link at (613, 440) on internal:role=link[name="Active"i]
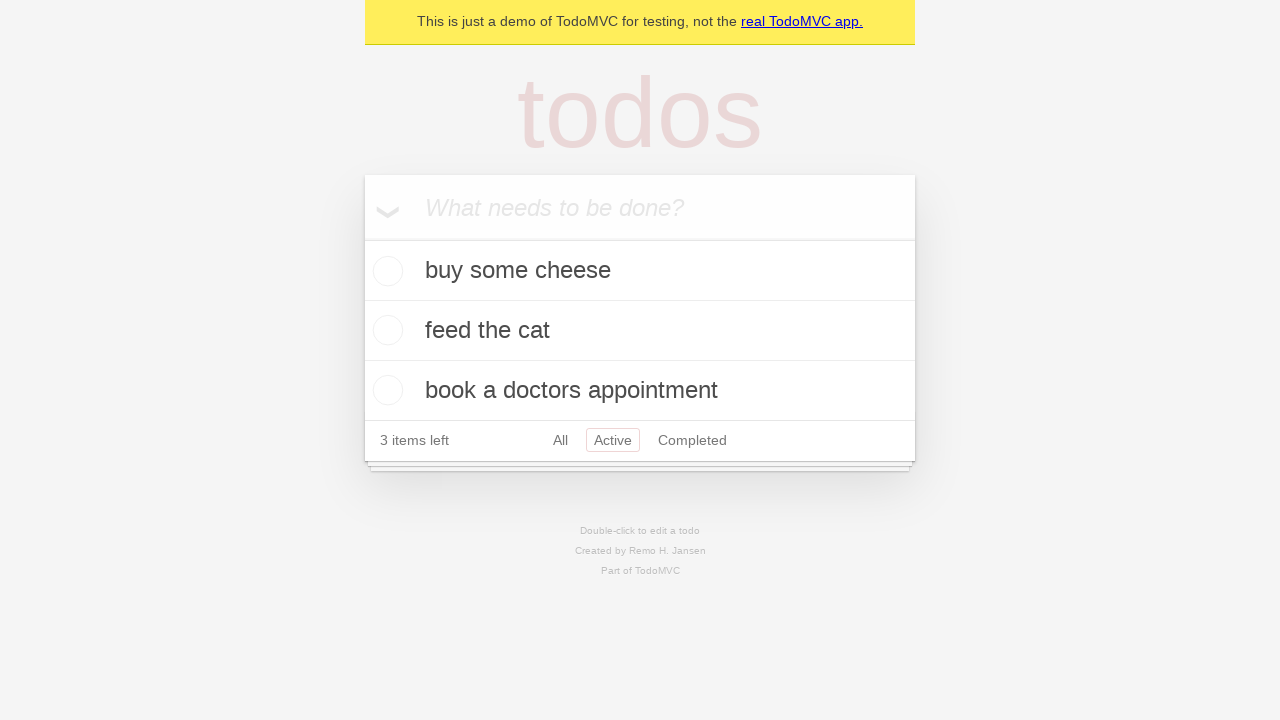

Verified 'Active' filter is now highlighted with selected class
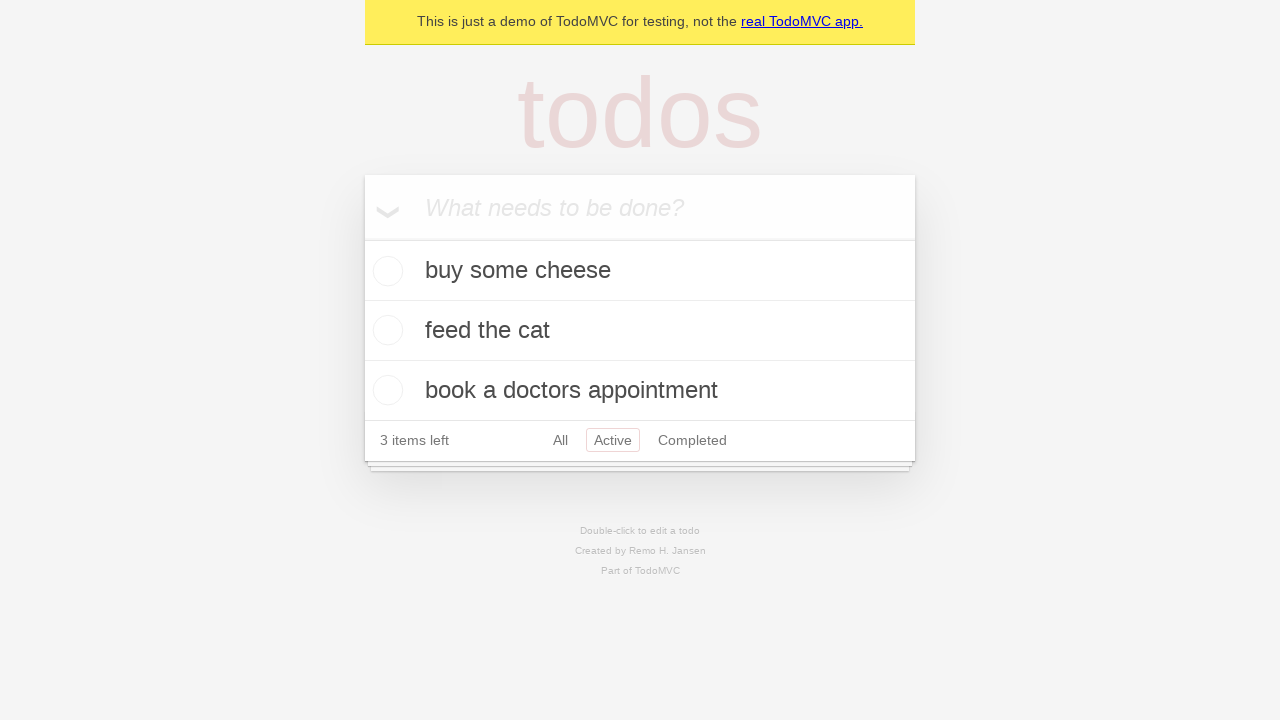

Clicked 'Completed' filter link at (692, 440) on internal:role=link[name="Completed"i]
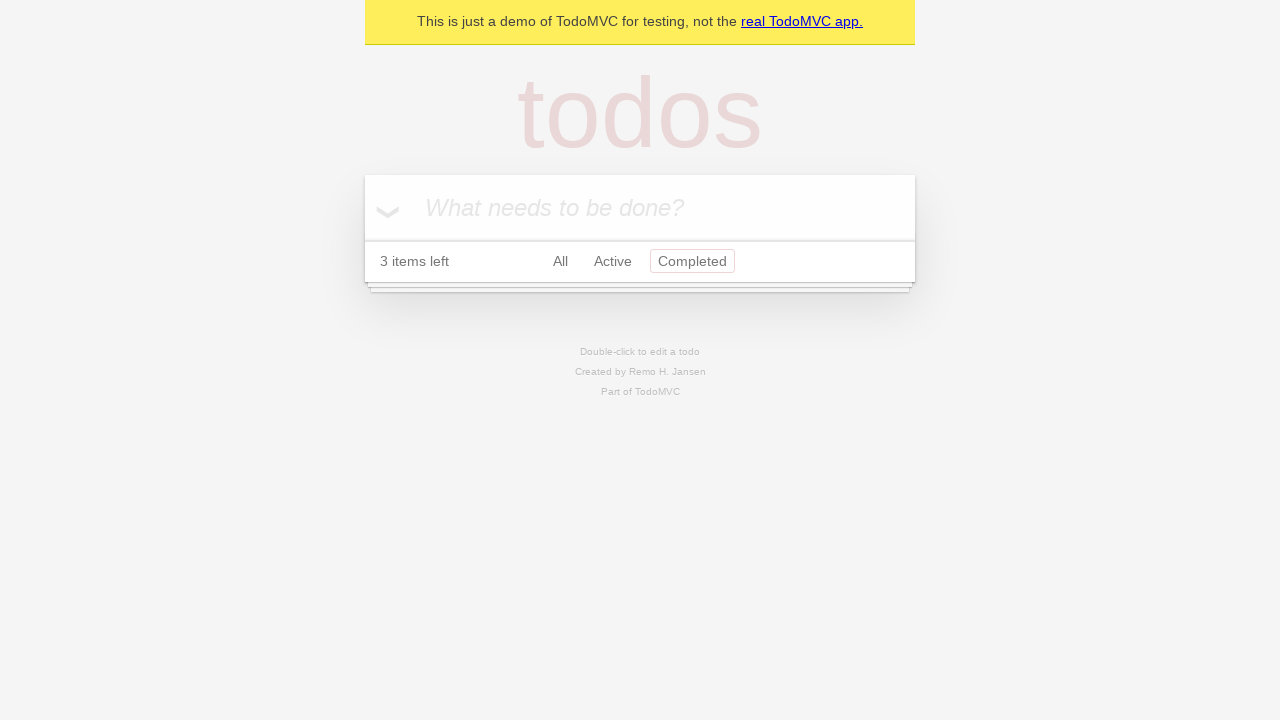

Verified 'Completed' filter is now highlighted with selected class
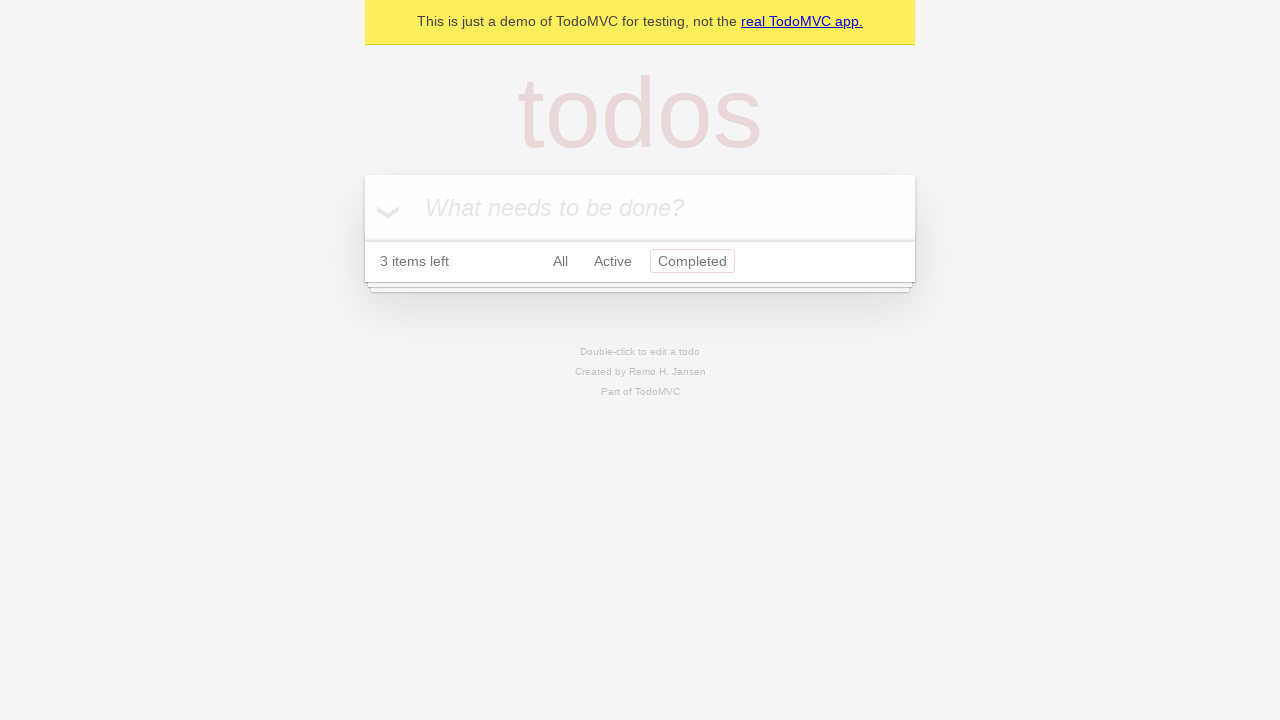

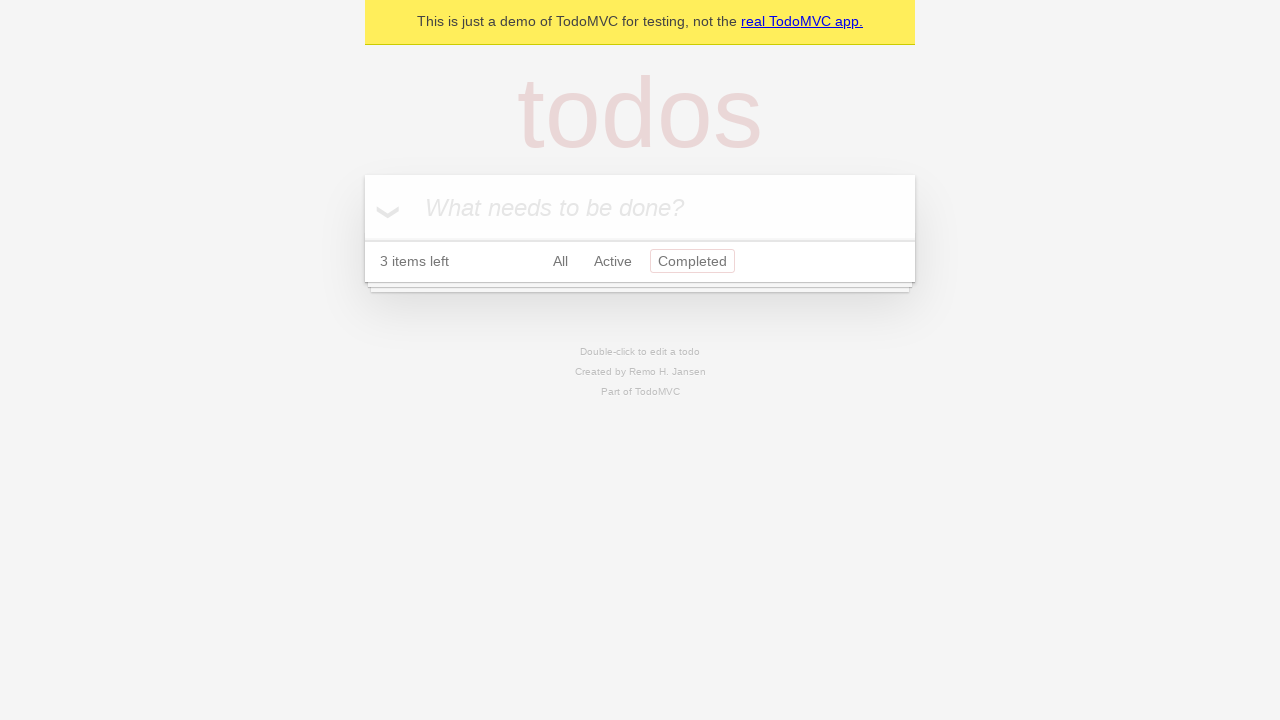